Tests successful registration when all required fields are filled in correctly

Starting URL: https://www.sharelane.com/cgi-bin/register.py?page=1&zip_code=12345

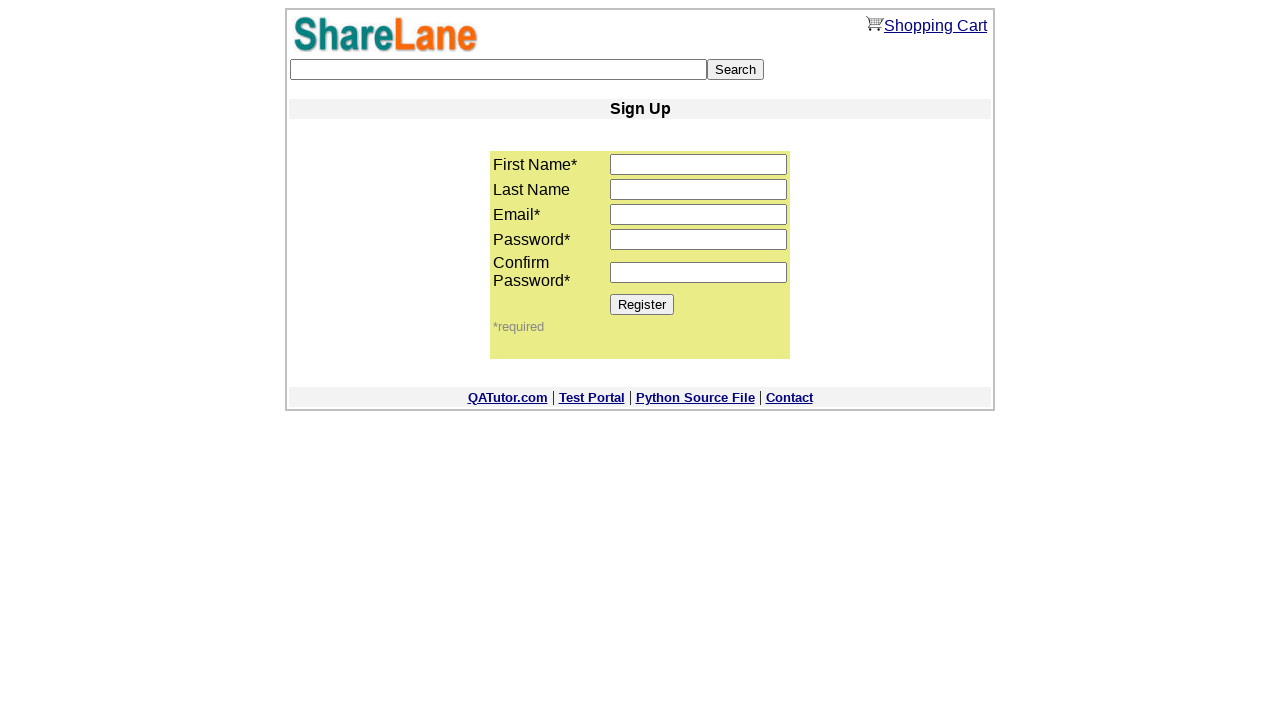

Filled in first name field with 'Nick' on input[name='first_name']
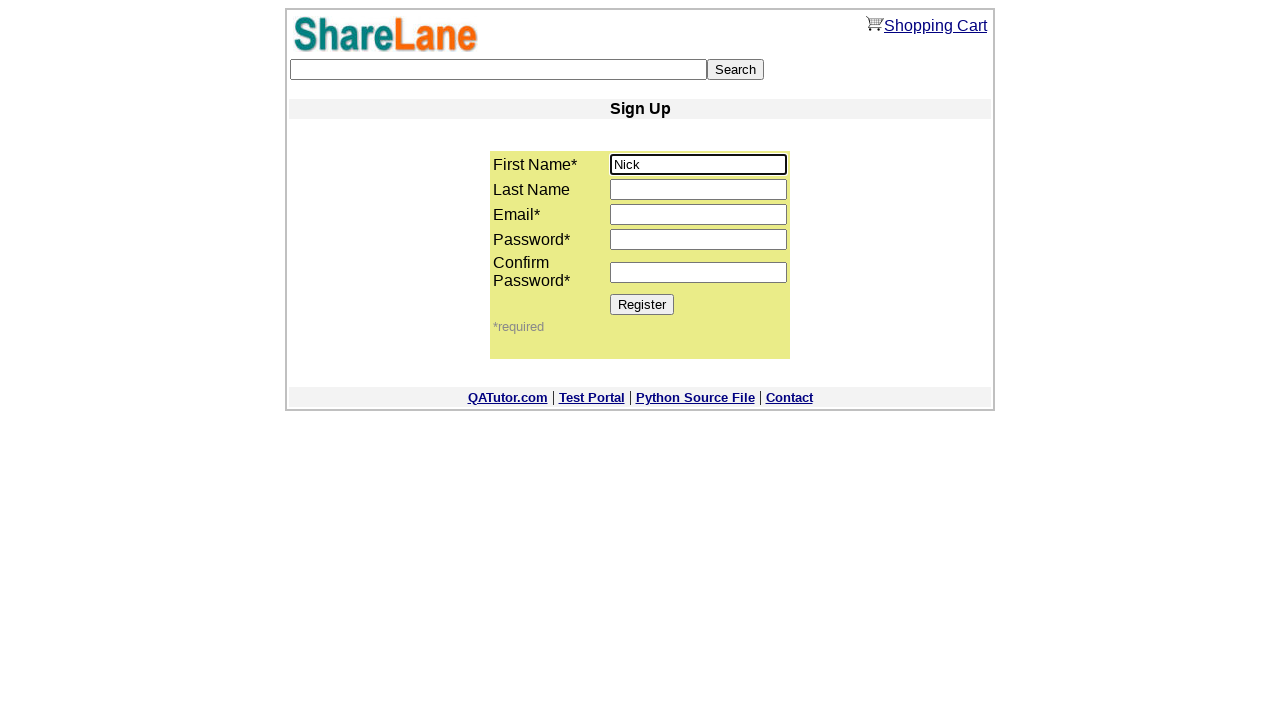

Filled in email field with 'nick@google.com' on input[name='email']
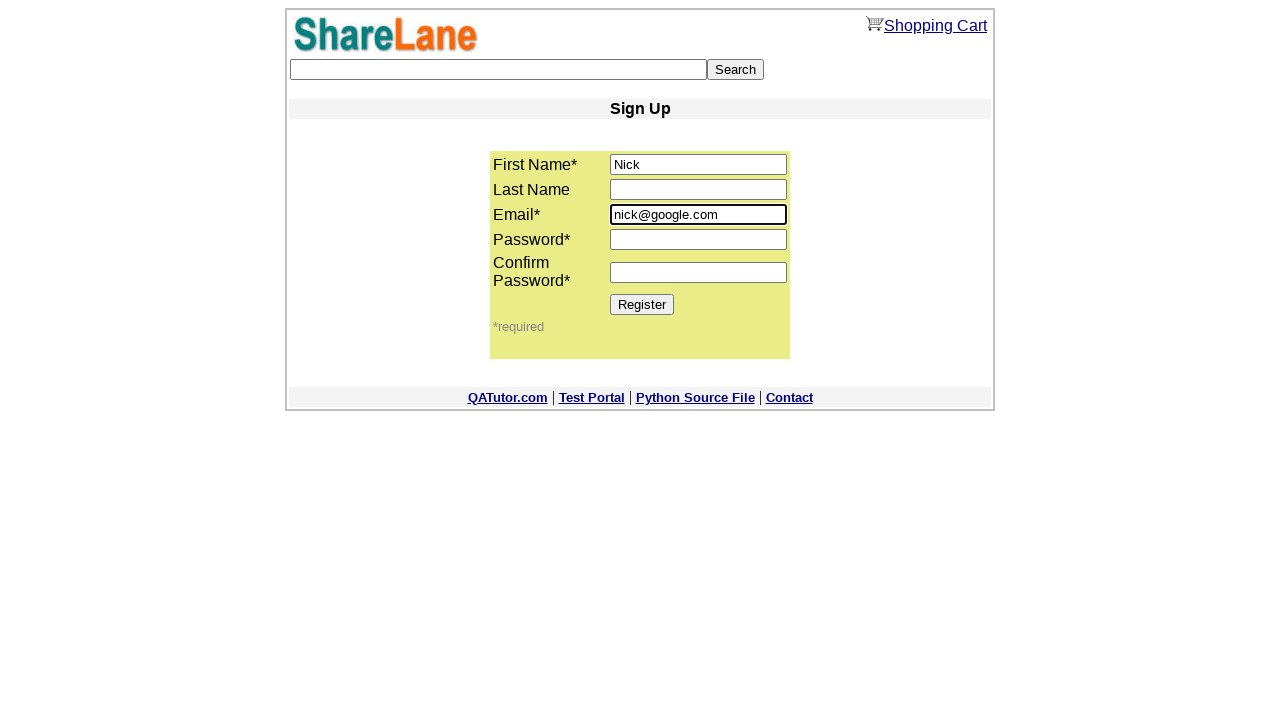

Filled in password field with '1111' on input[name='password1']
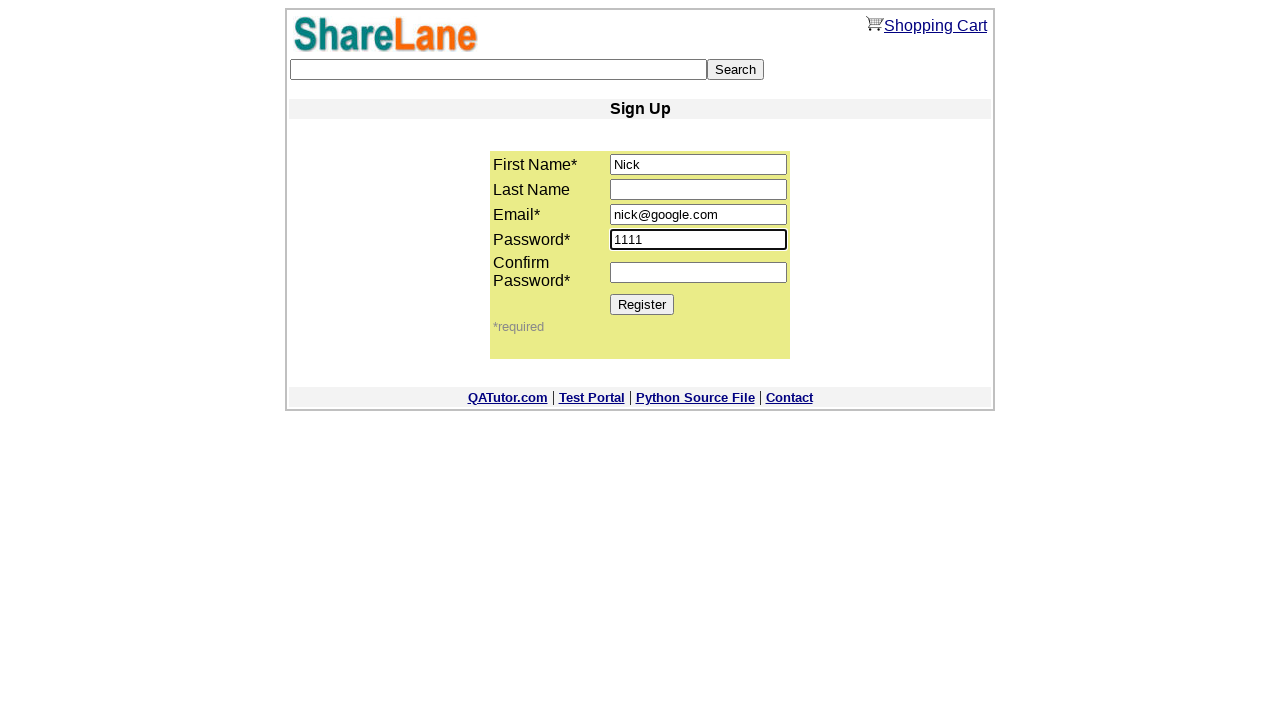

Filled in confirm password field with '1111' on input[name='password2']
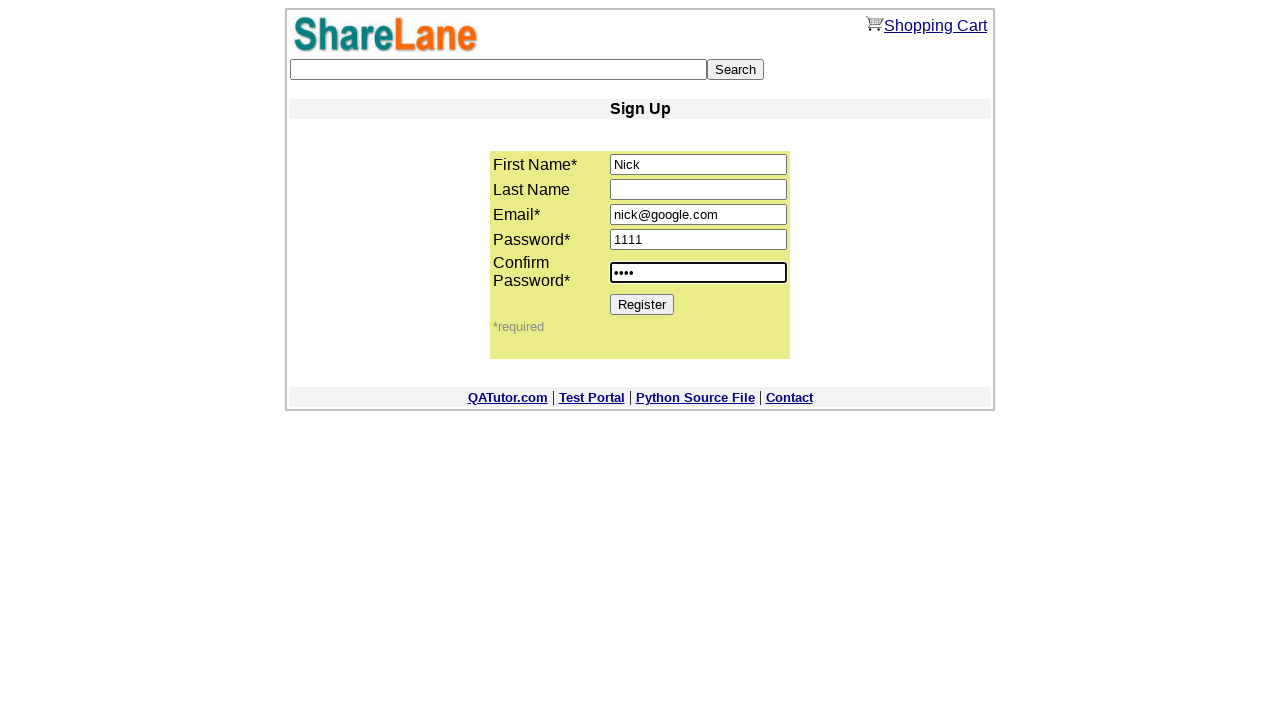

Clicked Register button to submit registration form at (642, 304) on input[value='Register']
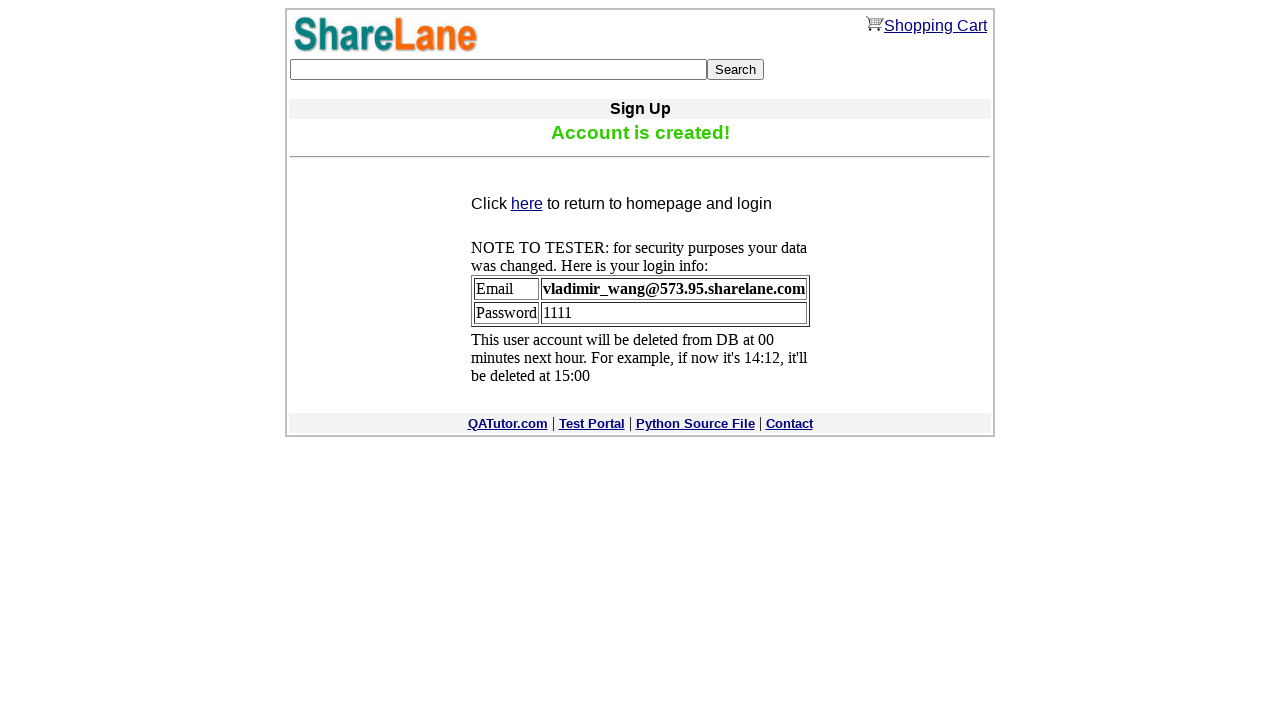

Registration confirmation message displayed successfully
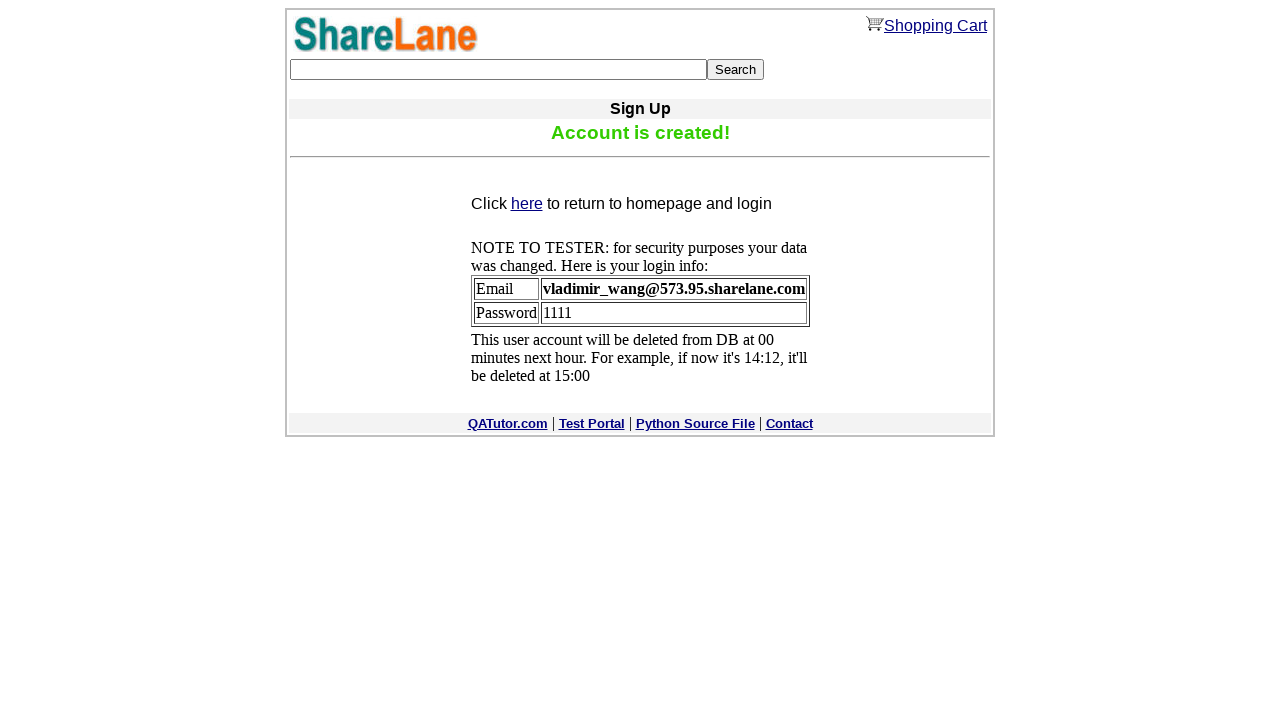

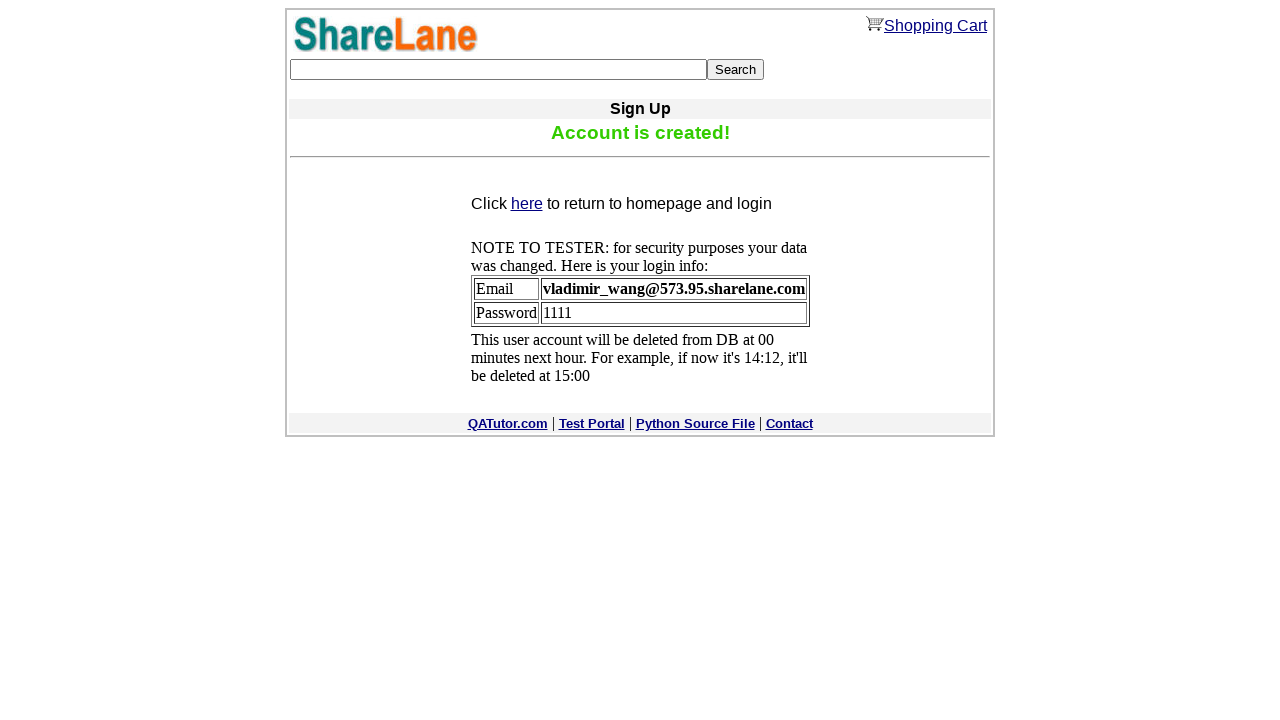